Tests accepting a JavaScript alert by clicking a button that triggers an alert and then accepting it

Starting URL: http://the-internet.herokuapp.com/javascript_alerts

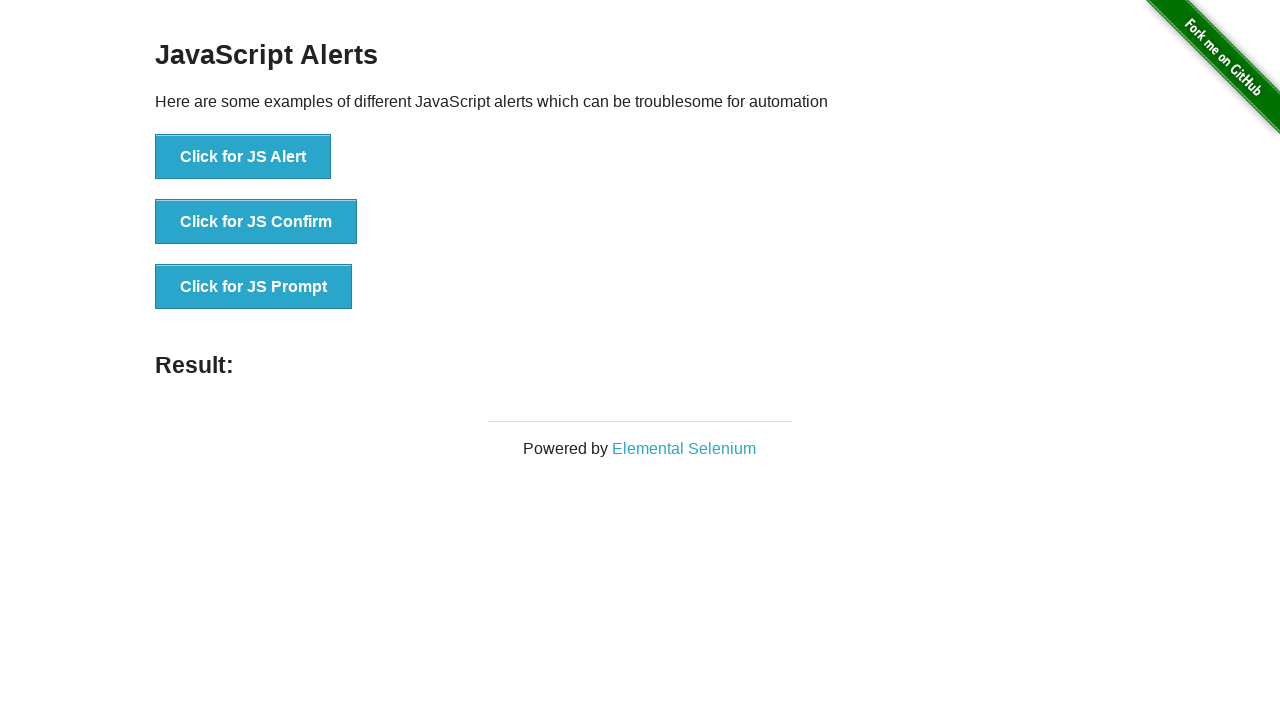

Clicked button to trigger JavaScript alert at (243, 157) on xpath=//button[text()='Click for JS Alert']
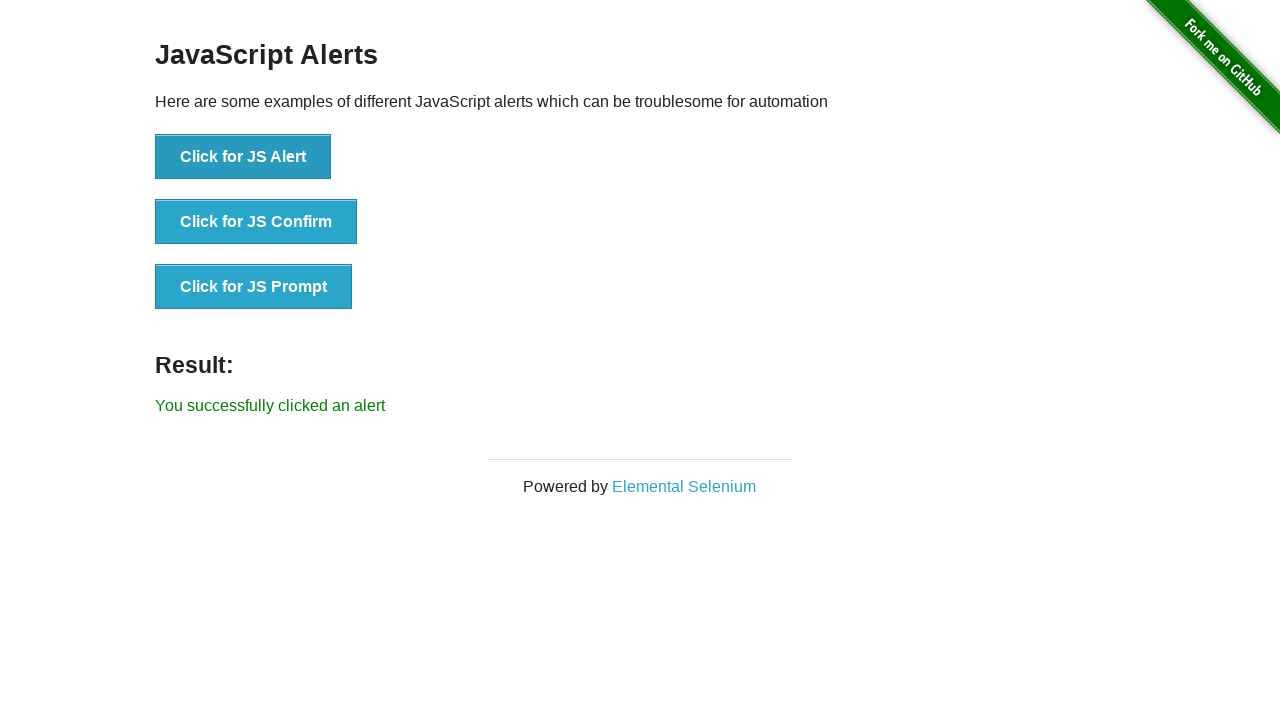

Registered dialog handler to accept alerts
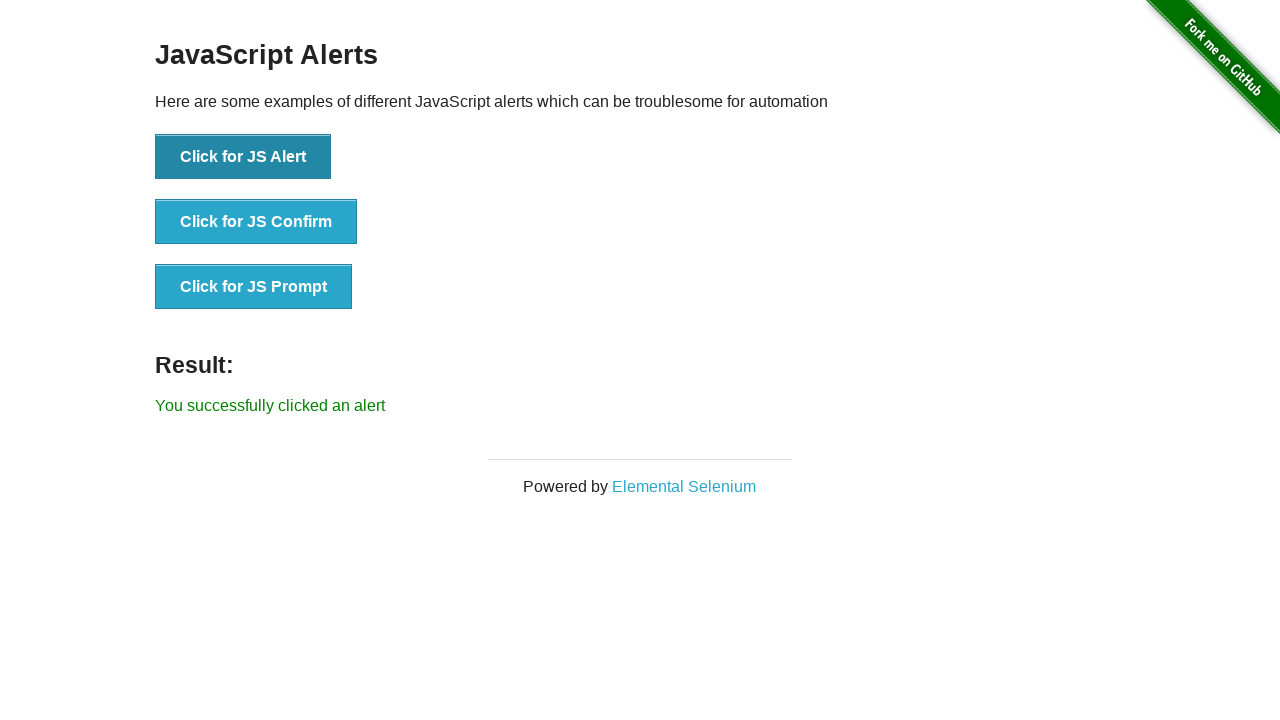

Alert accepted and success message verified
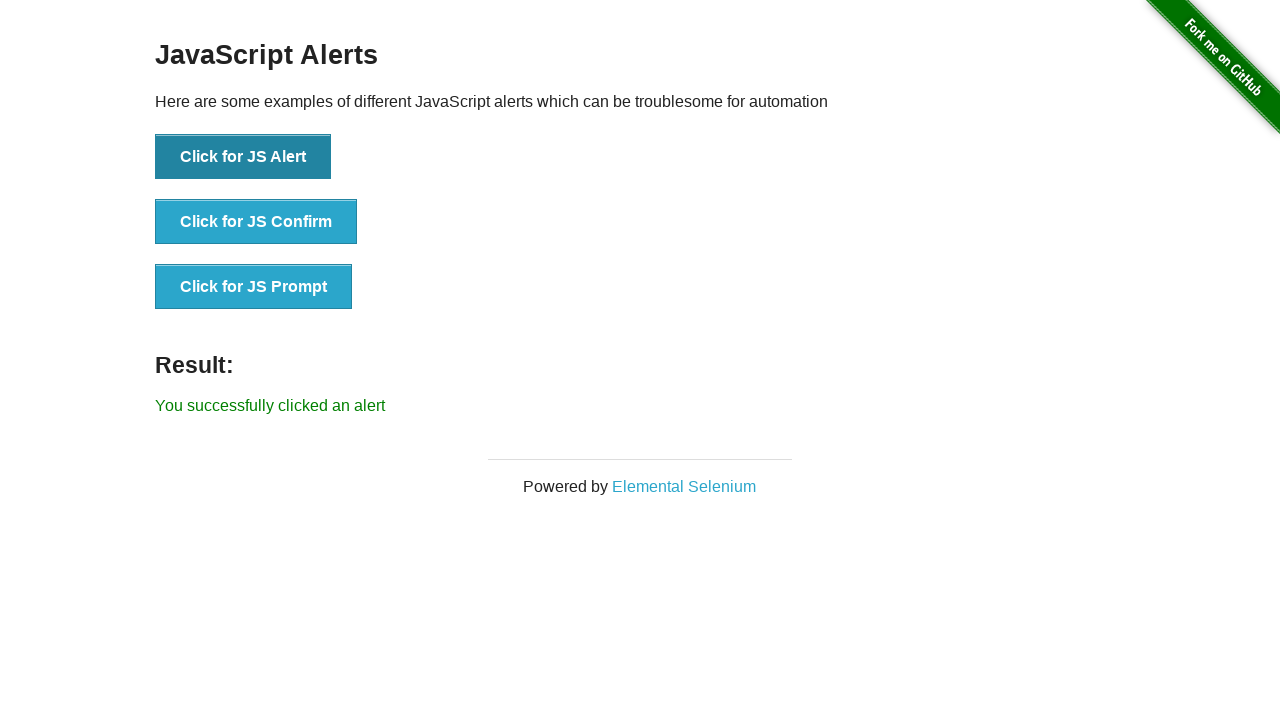

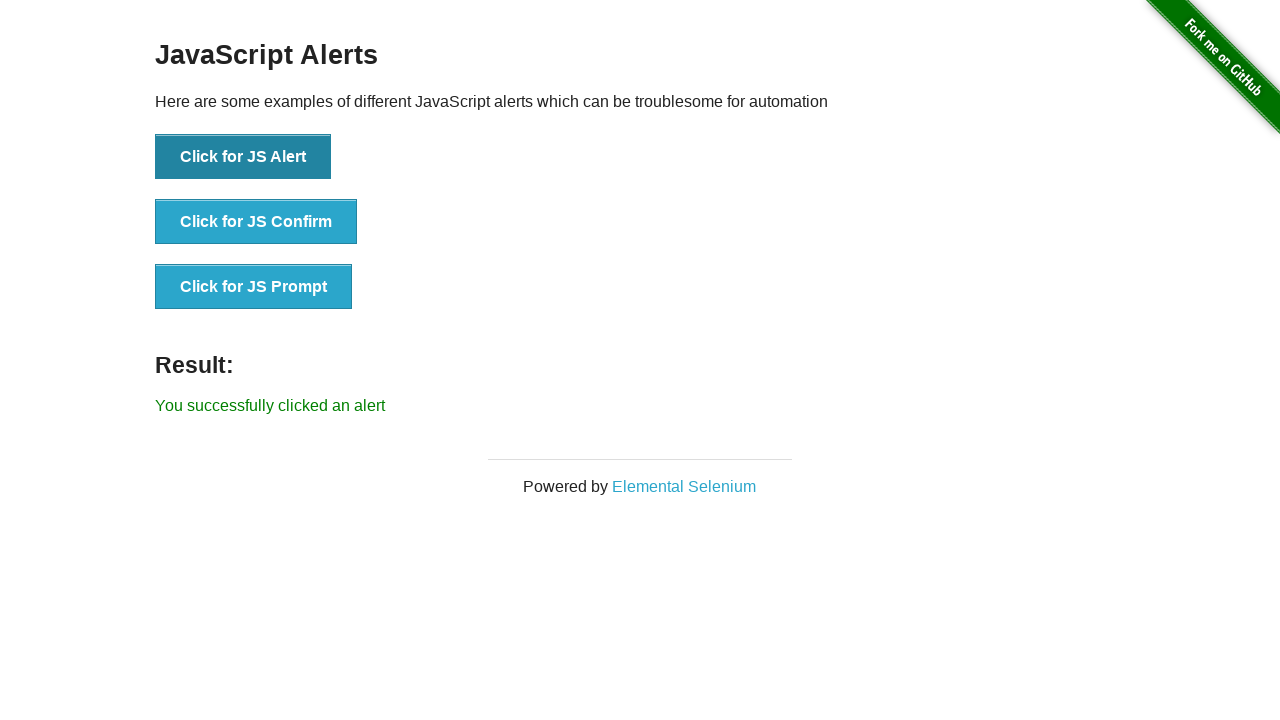